Tests radio button selection on DemoQA radio button page, then navigates to the text box page to fill out a form with user details including name, email, current address, and permanent address before submitting.

Starting URL: https://demoqa.com/radio-button

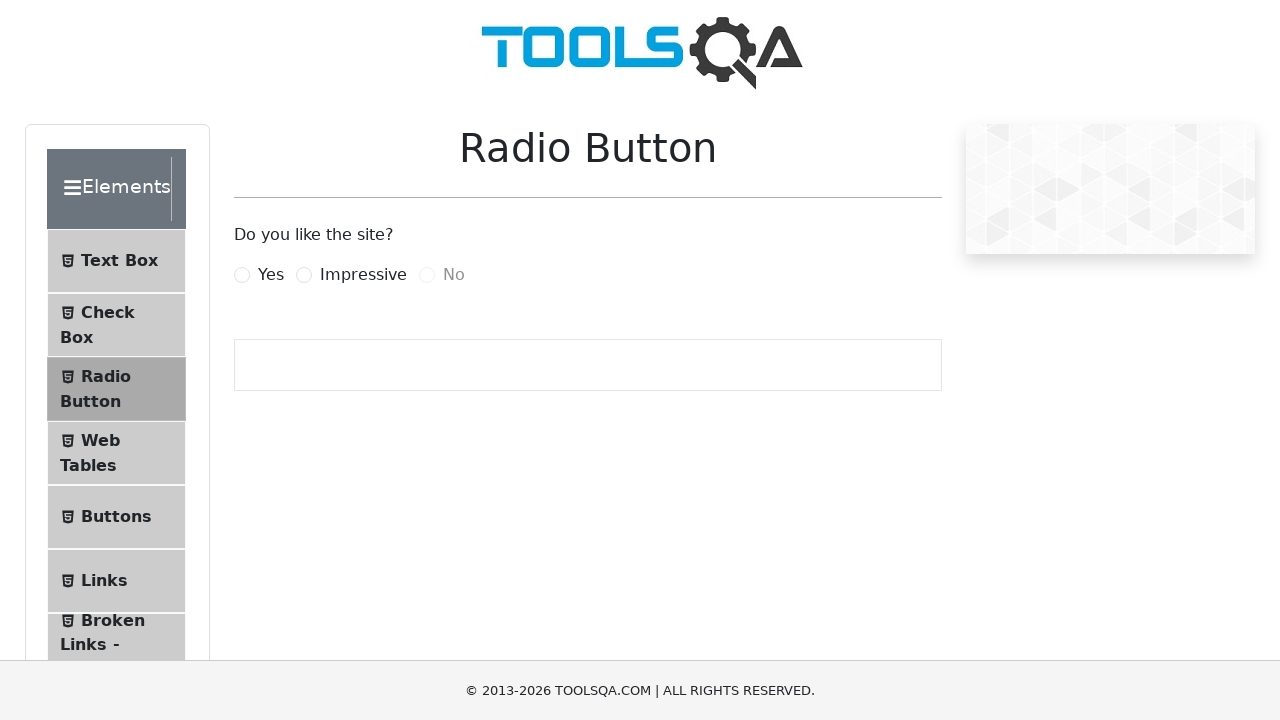

Clicked 'Yes' radio button to select it at (242, 275) on input[name='like']
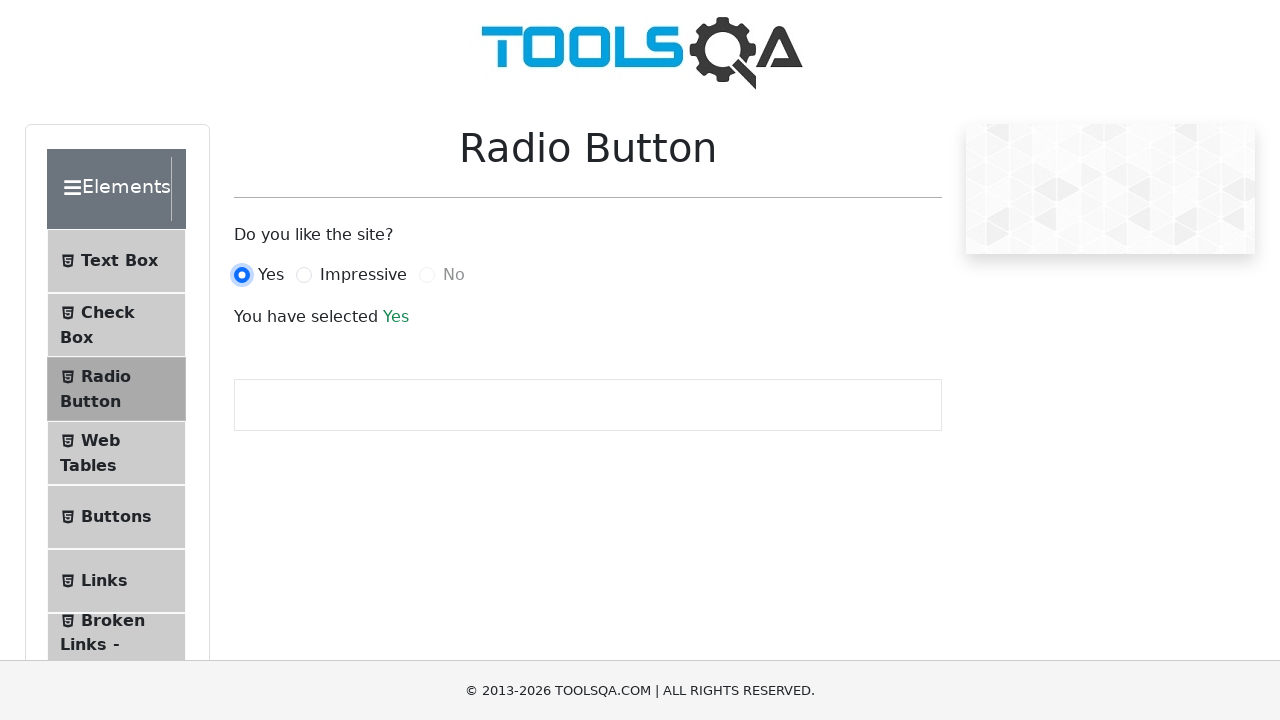

Navigated to DemoQA text-box page
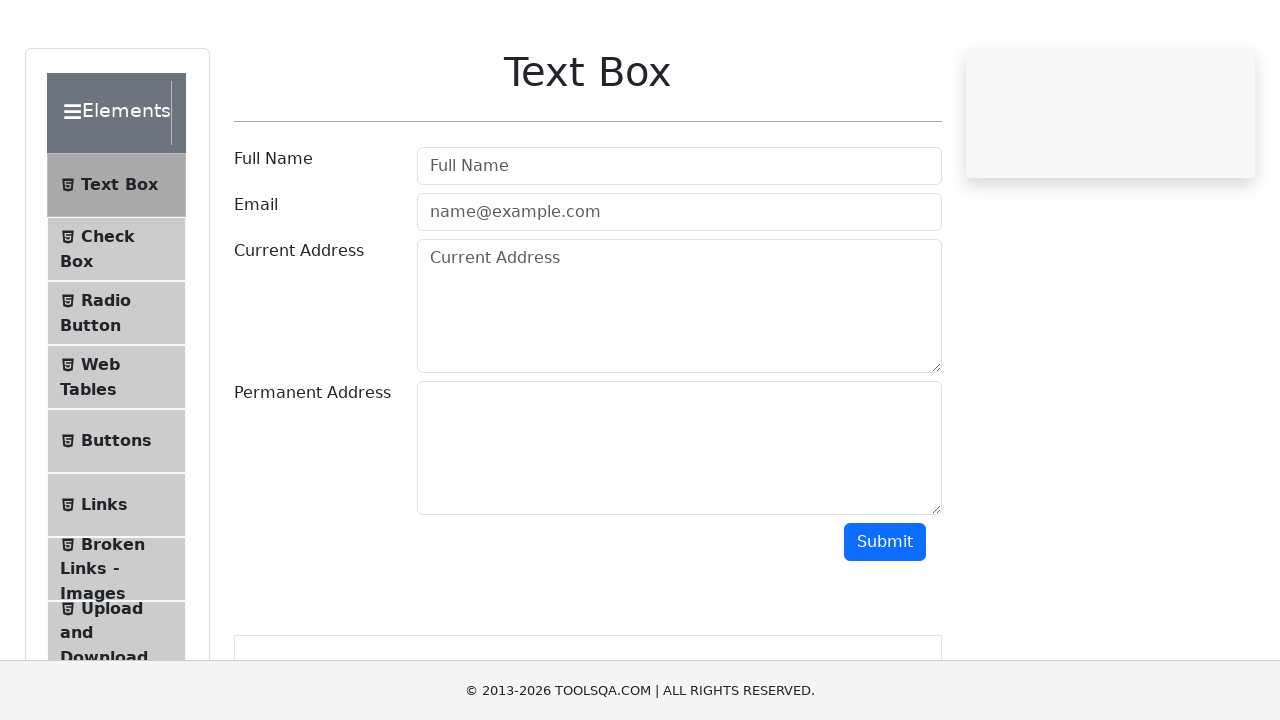

Filled user name field with 'Nandhini' on #userName
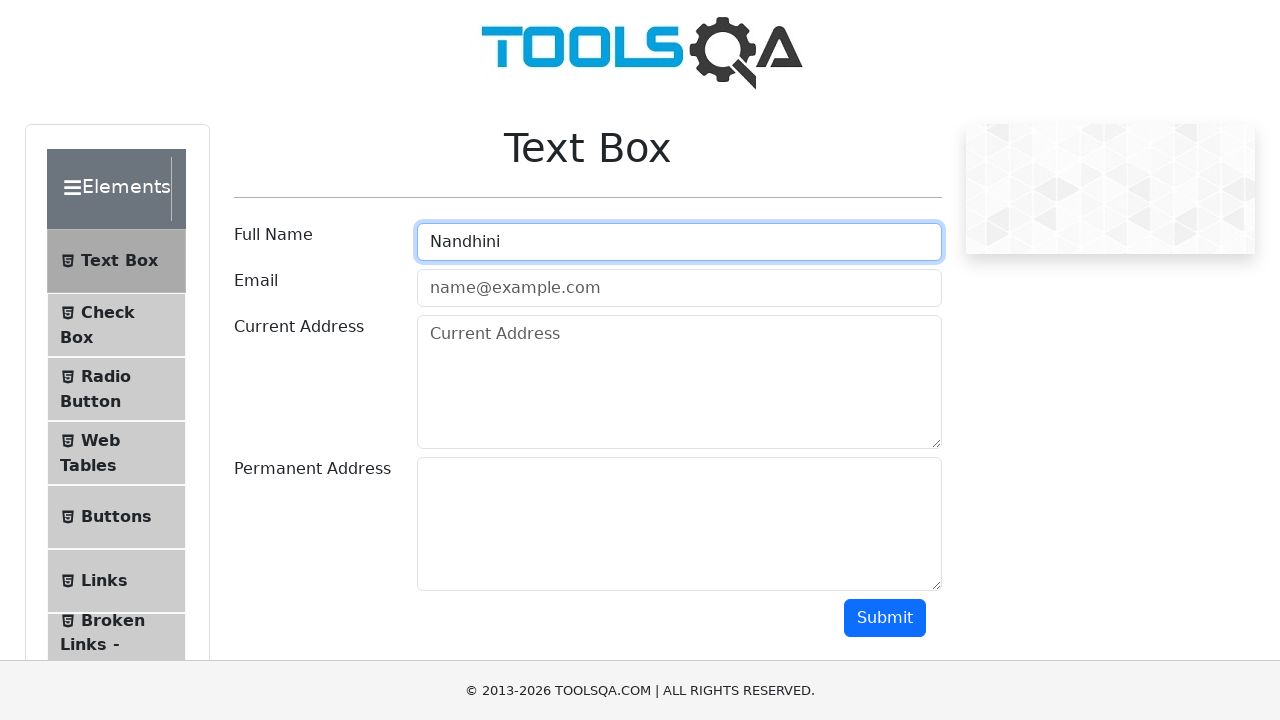

Filled email field with 'jasminejmg7@gmail.com' on #userEmail
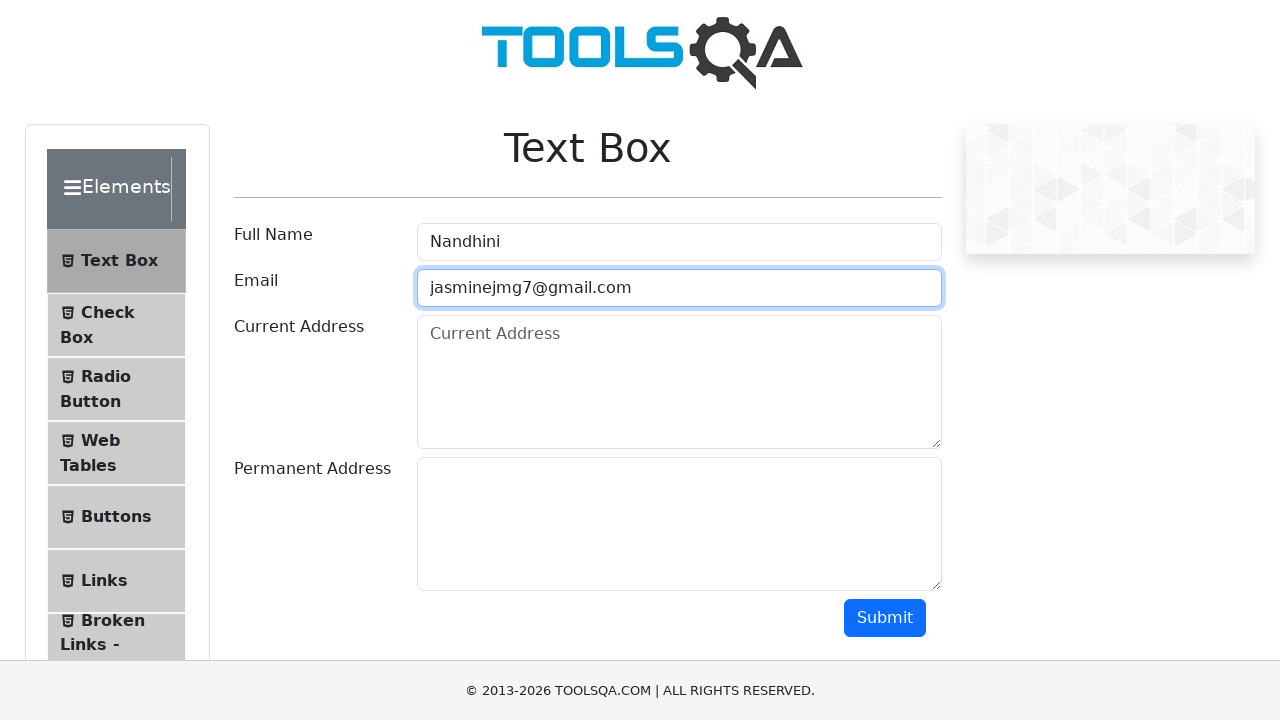

Filled current address field with 'Madurai' on #currentAddress
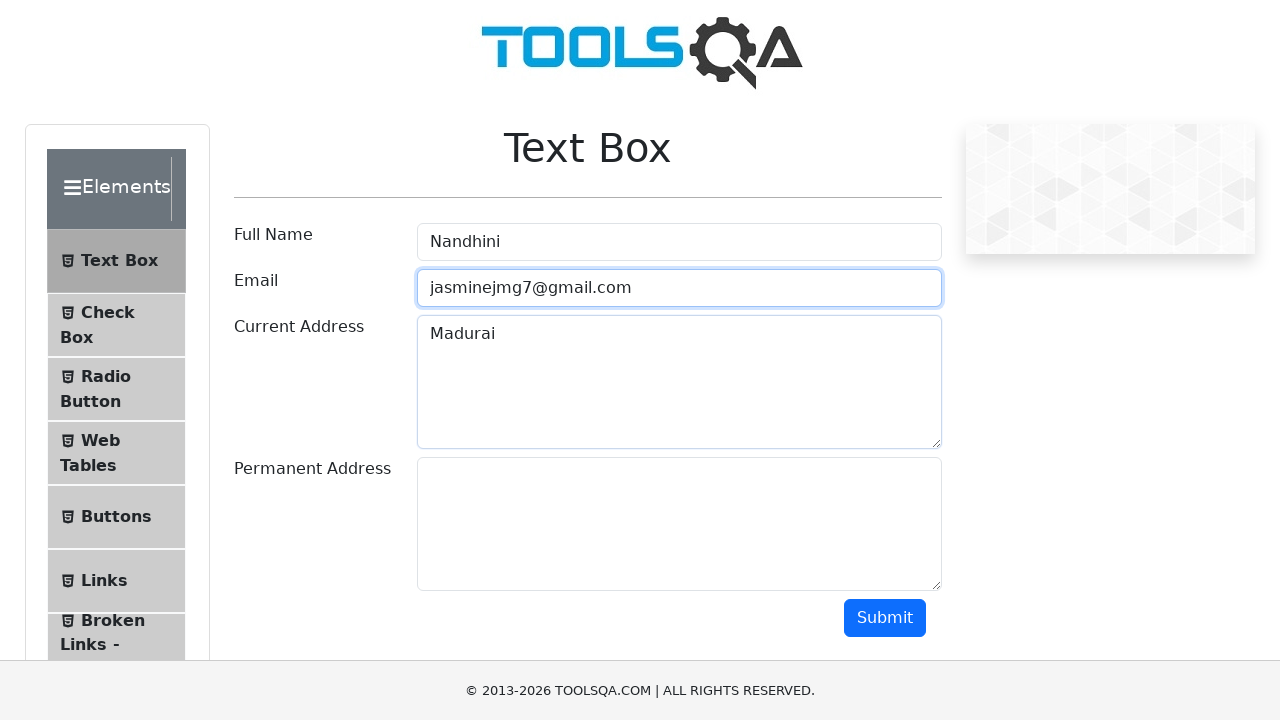

Filled permanent address field with 'Chennai' on #permanentAddress
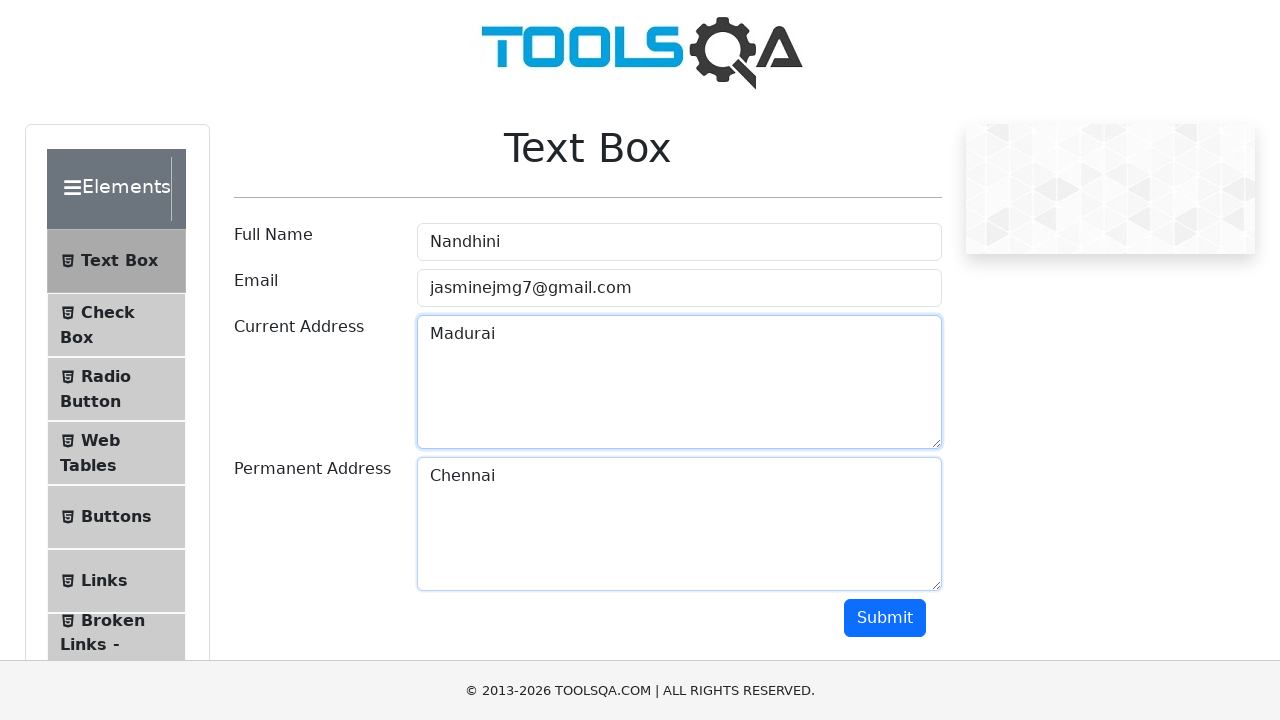

Clicked submit button to submit the form at (885, 618) on #submit
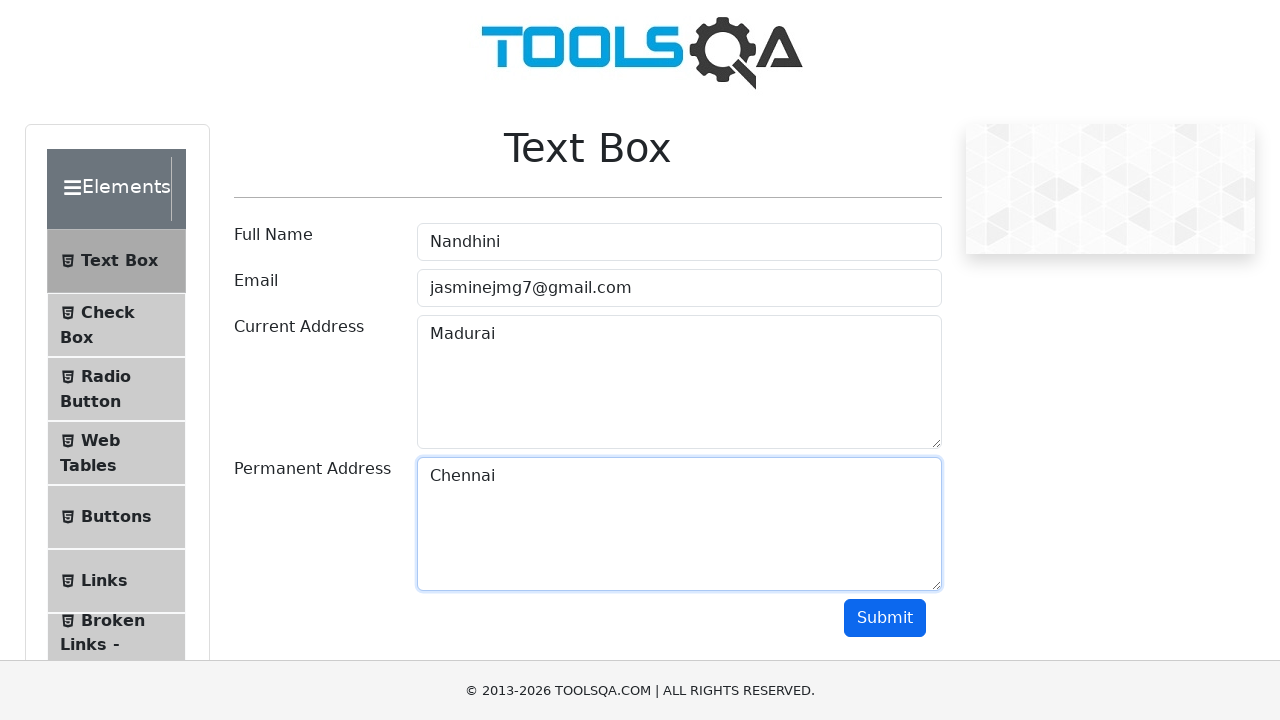

Form output appeared on the page
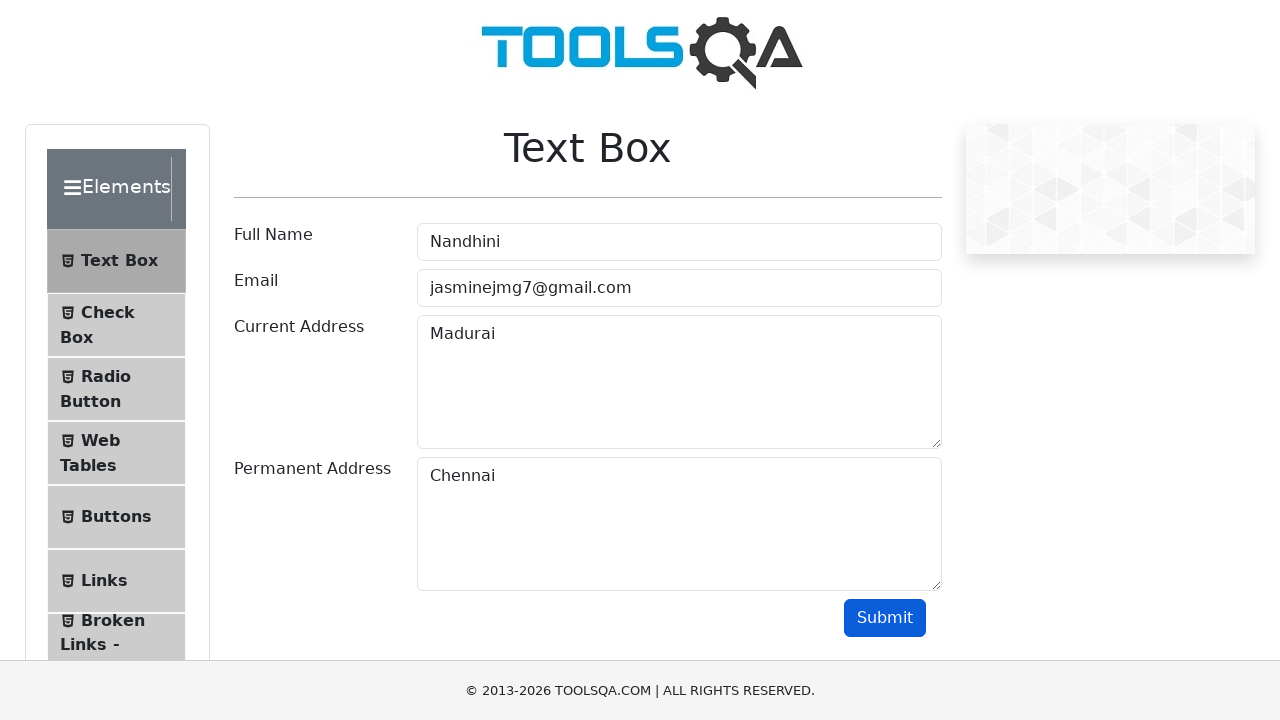

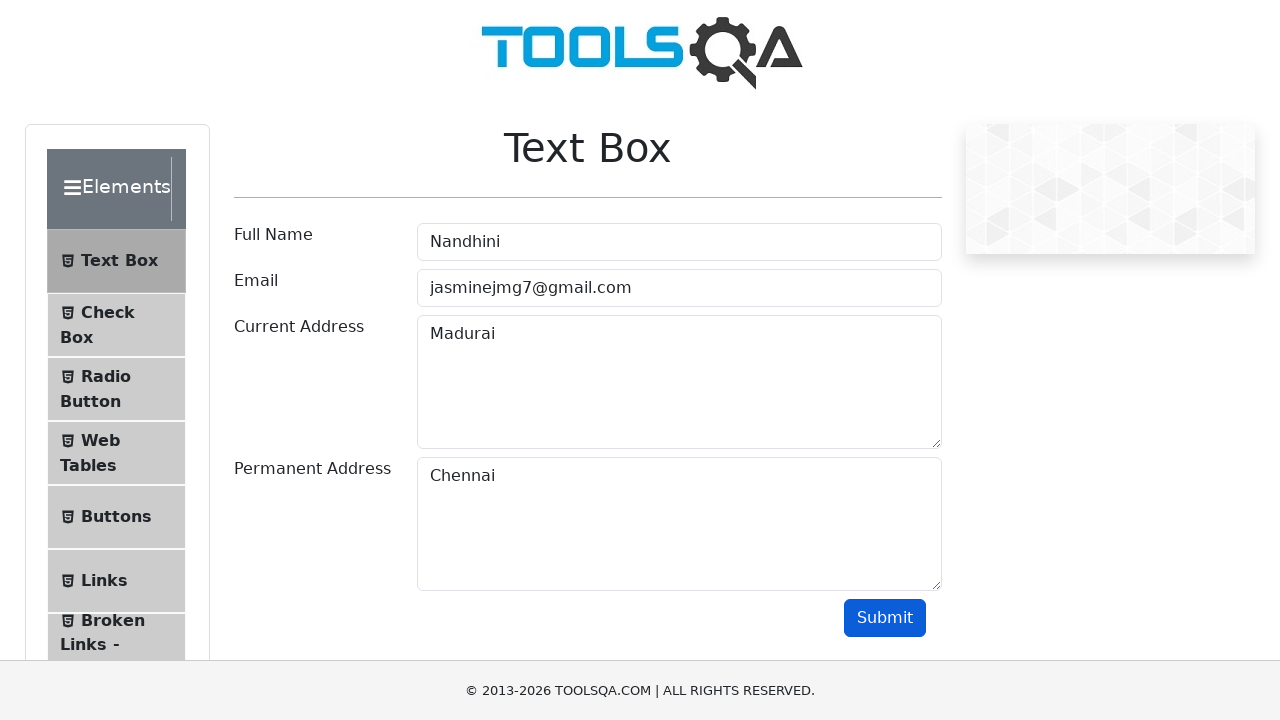